Tests drag and drop functionality within an iframe on the jQuery UI demo page, then navigates to the Draggable link

Starting URL: https://jqueryui.com/droppable/

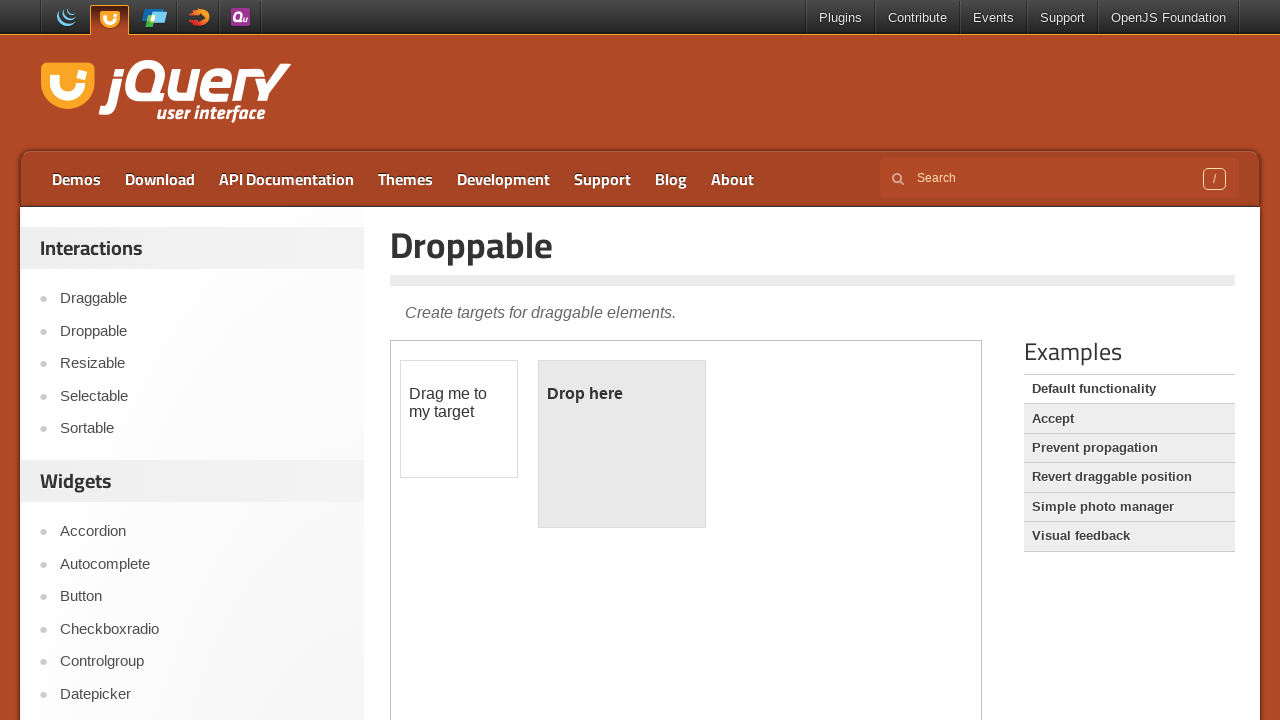

Located the demo iframe
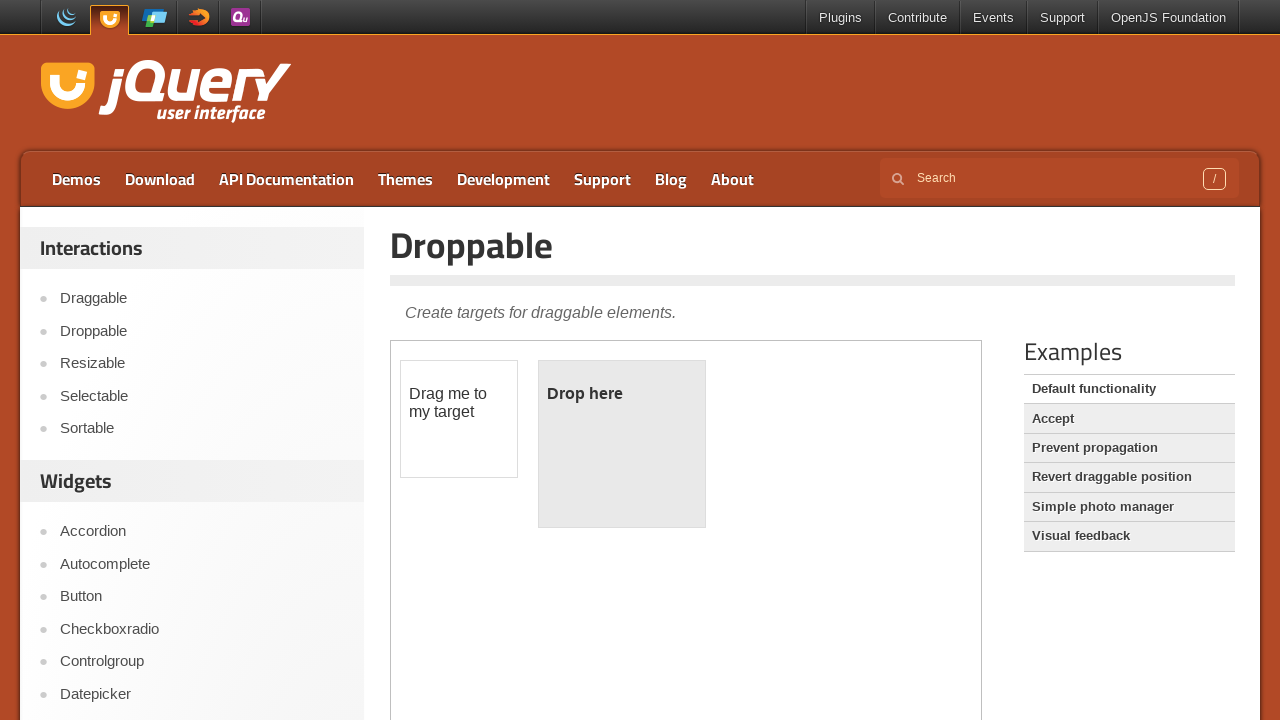

Located draggable element within iframe
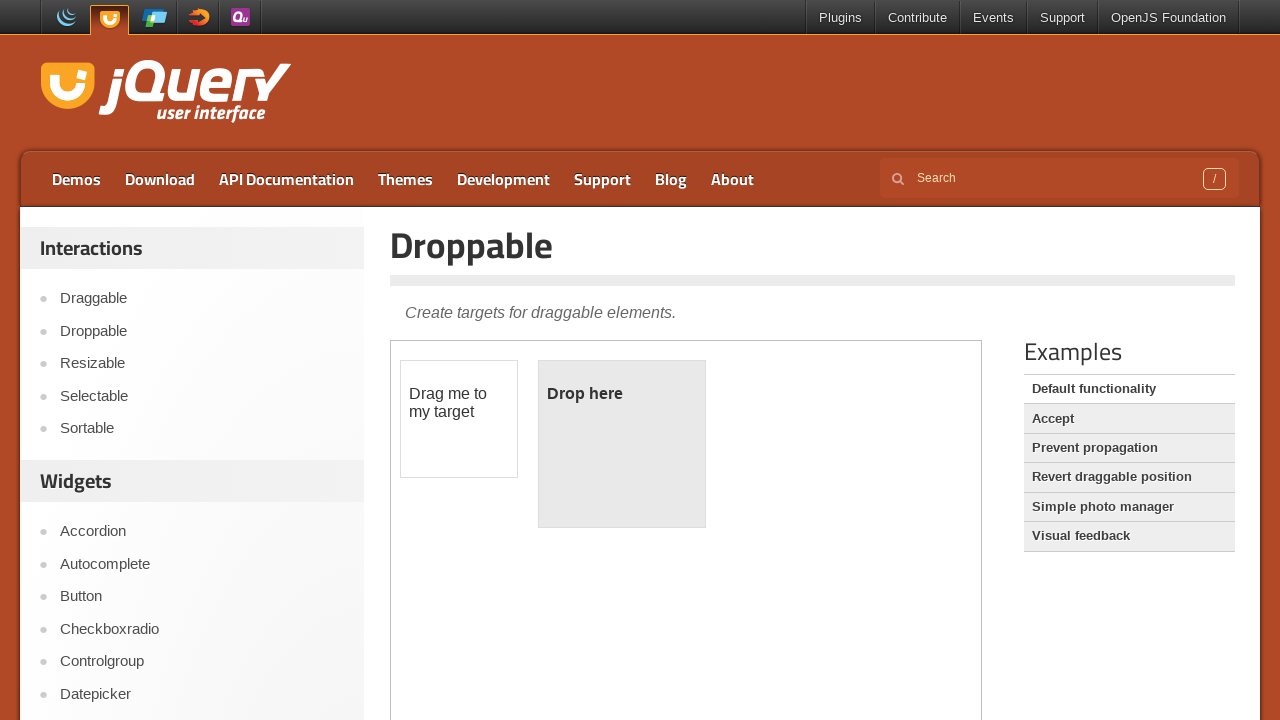

Located droppable element within iframe
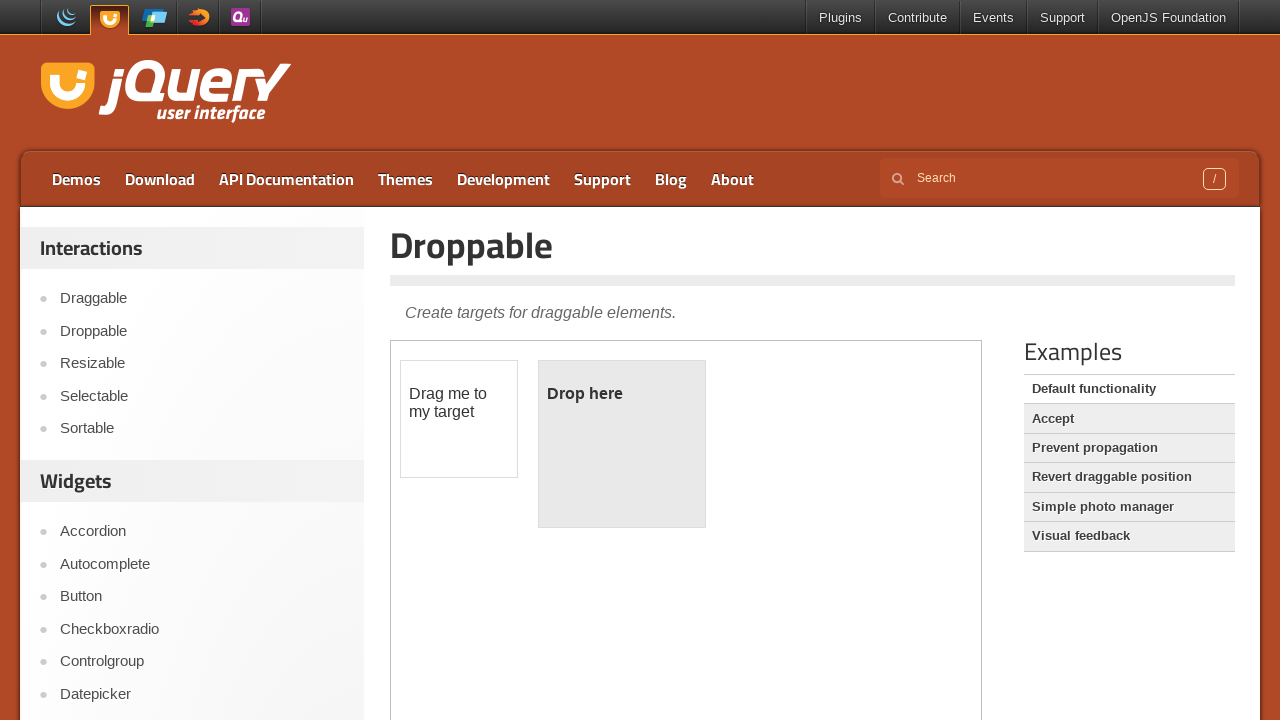

Dragged element to droppable target within iframe at (622, 444)
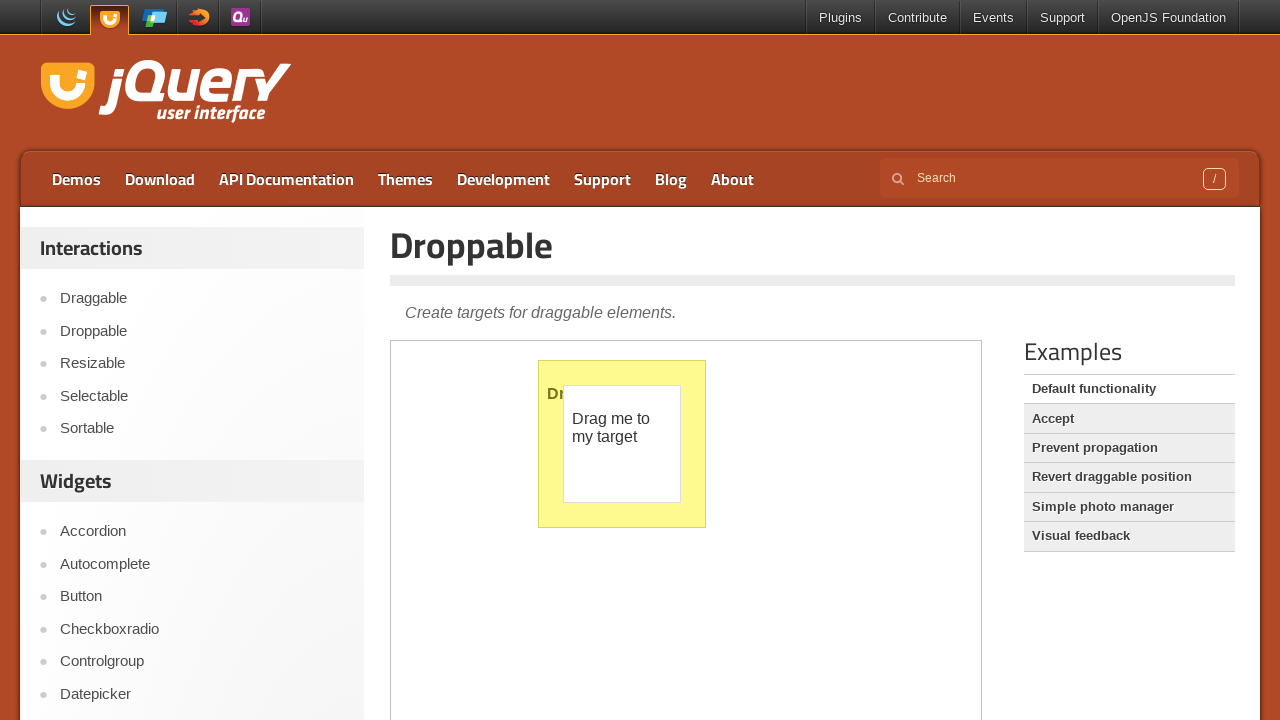

Clicked on Draggable link to navigate at (1129, 477) on a:text('Draggable')
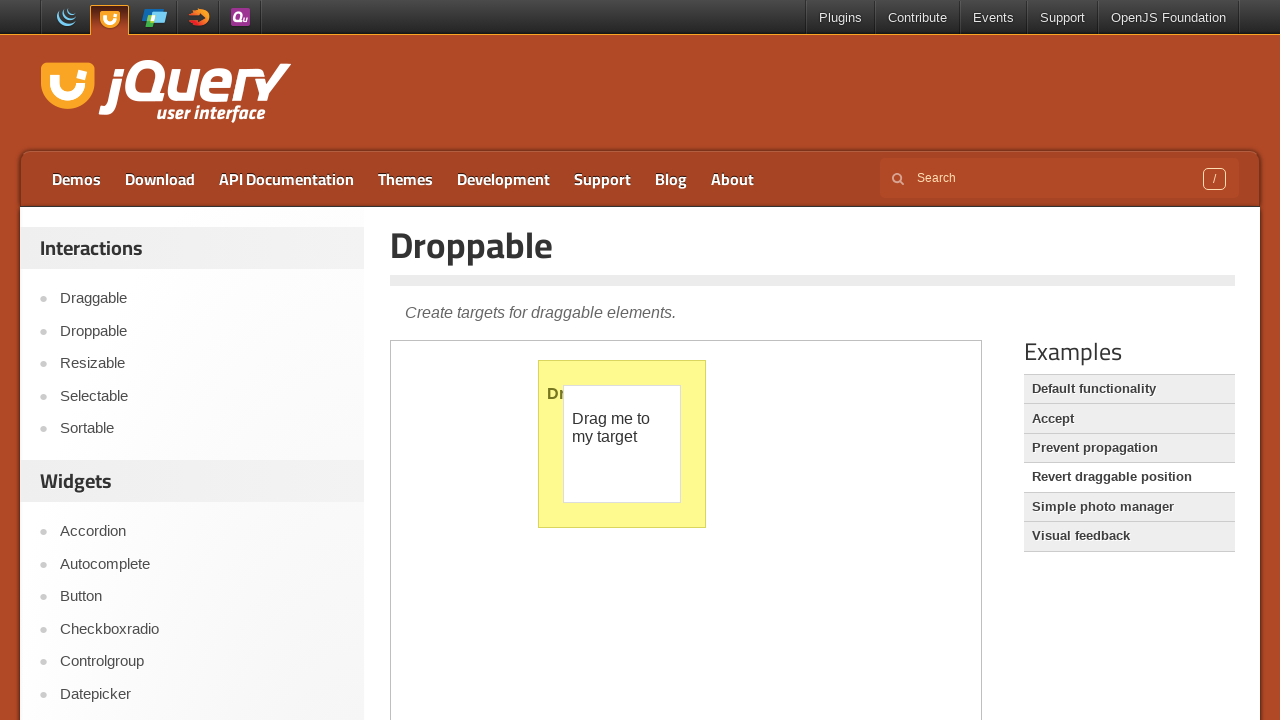

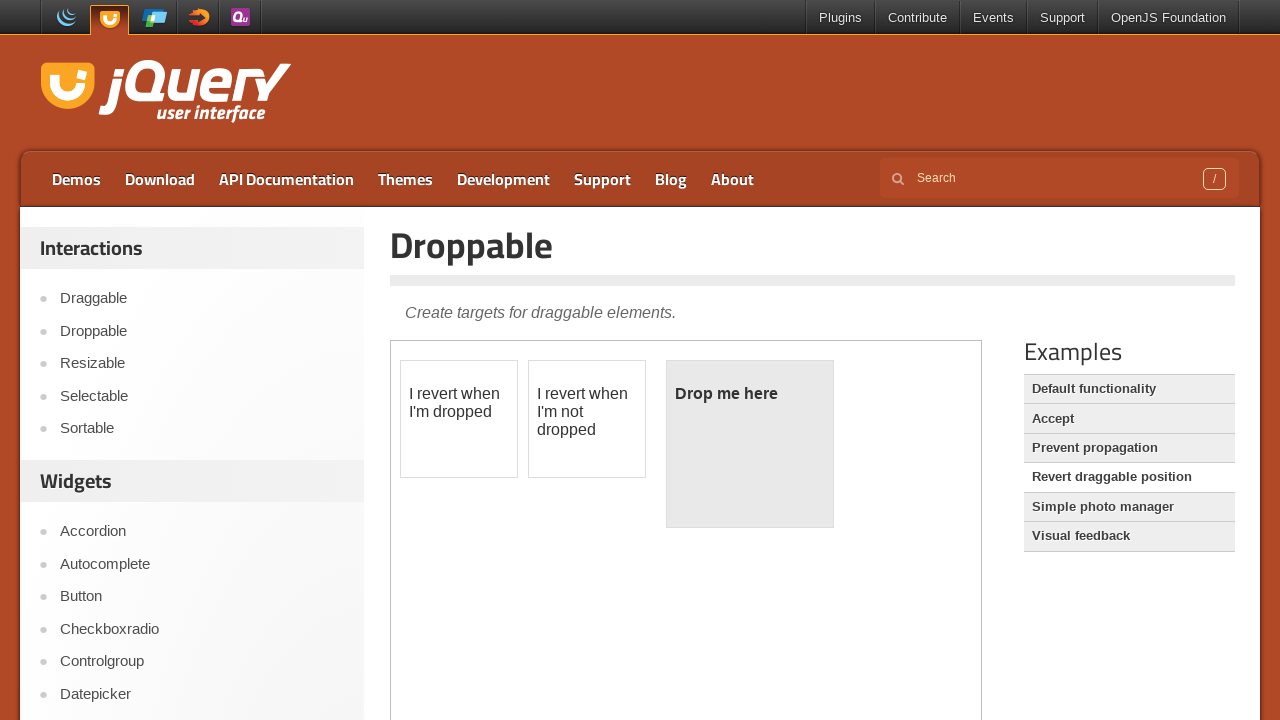